Navigates through multiple pages of a book catalog by clicking the "next" pagination button, verifying that book listings and pagination controls are present on each page.

Starting URL: http://books.toscrape.com/catalogue/page-1.html

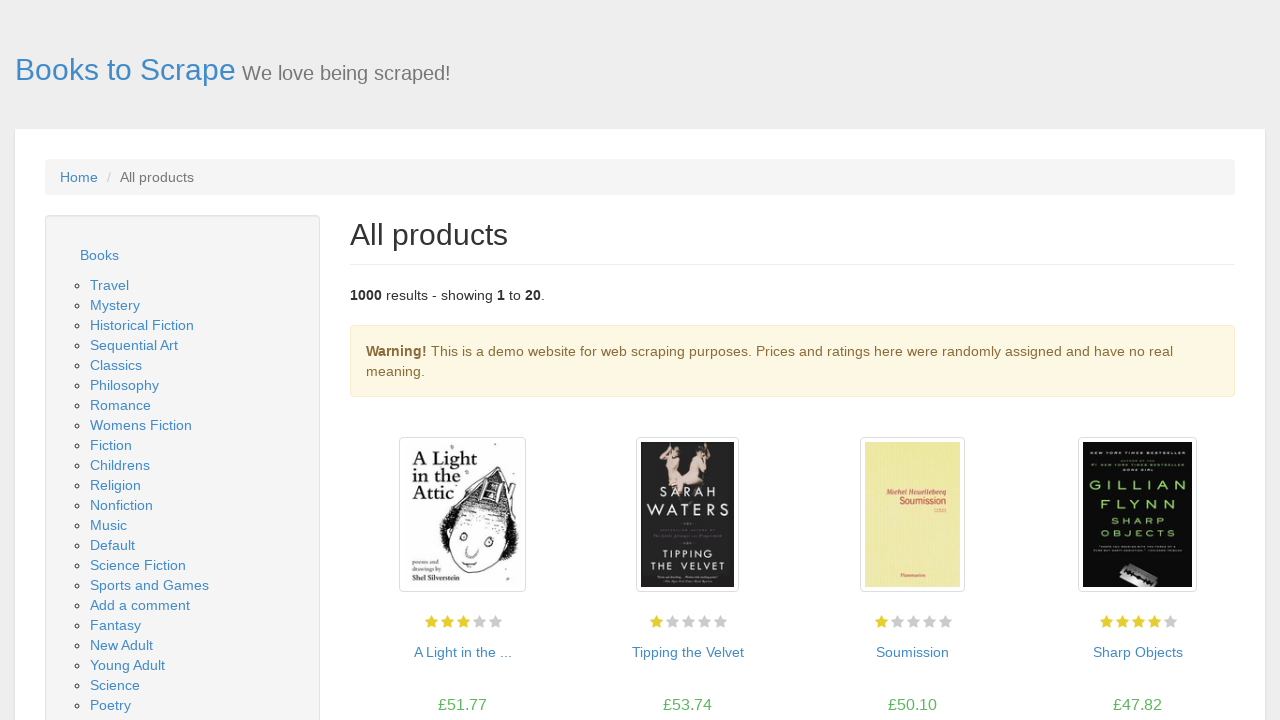

Waited for book listings container to load on first page
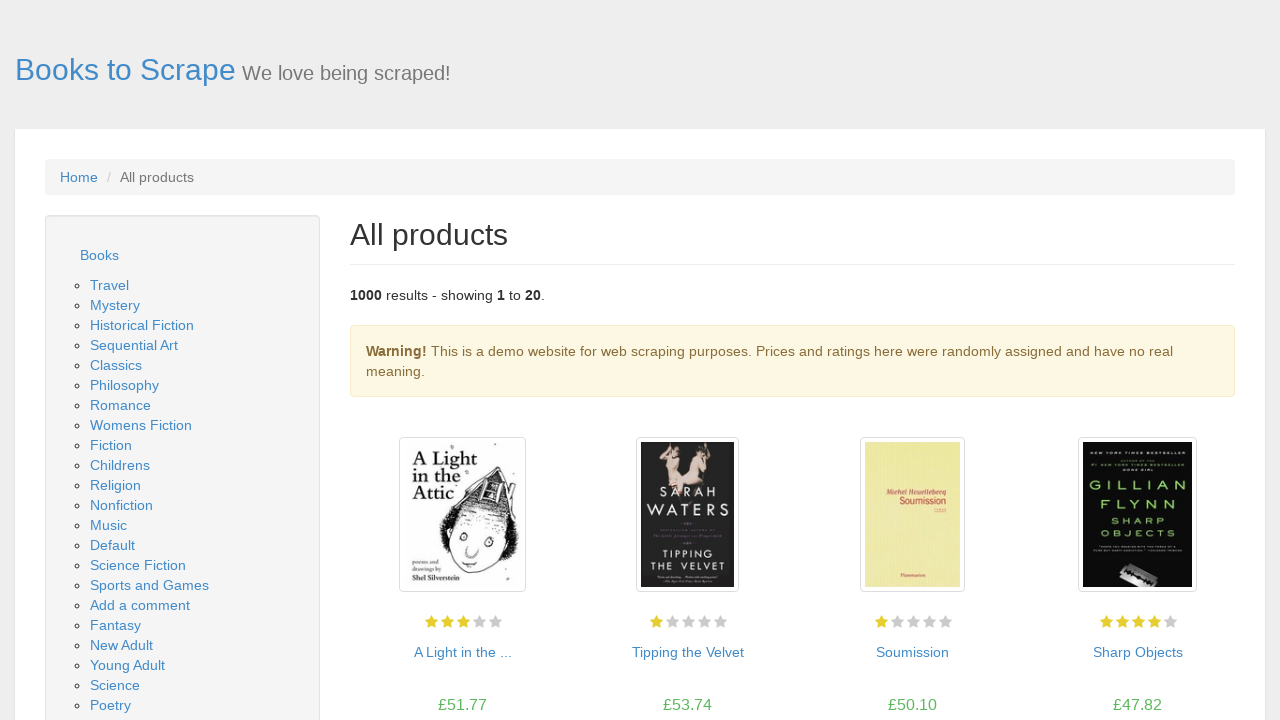

Verified book articles are present on first page
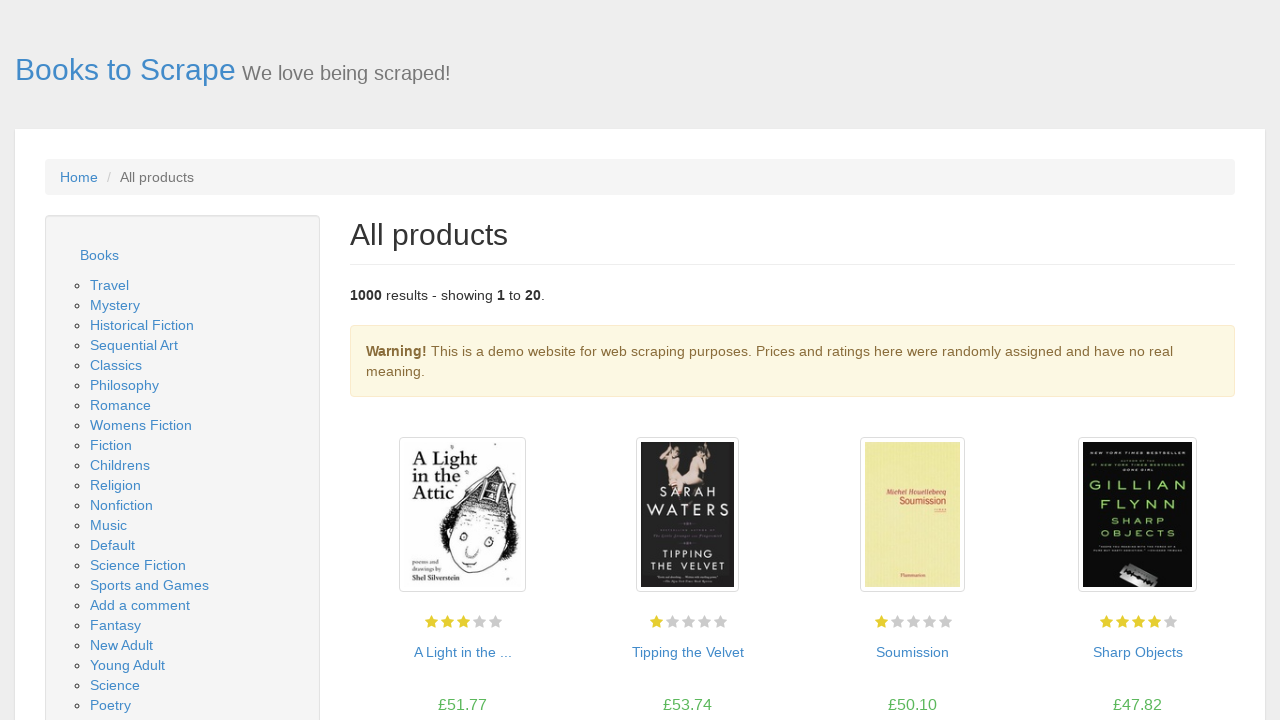

Clicked next pagination button to navigate to page 2 at (1206, 654) on li.next a
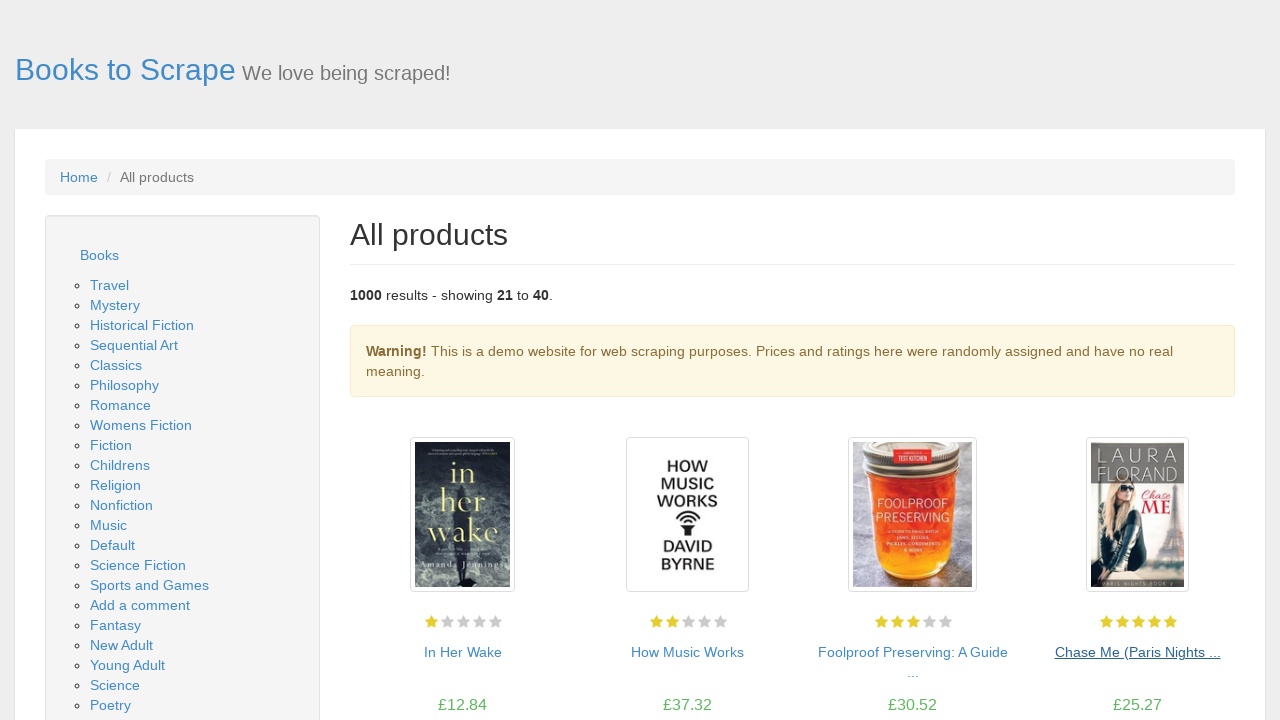

Waited for book listings container to load on page 2
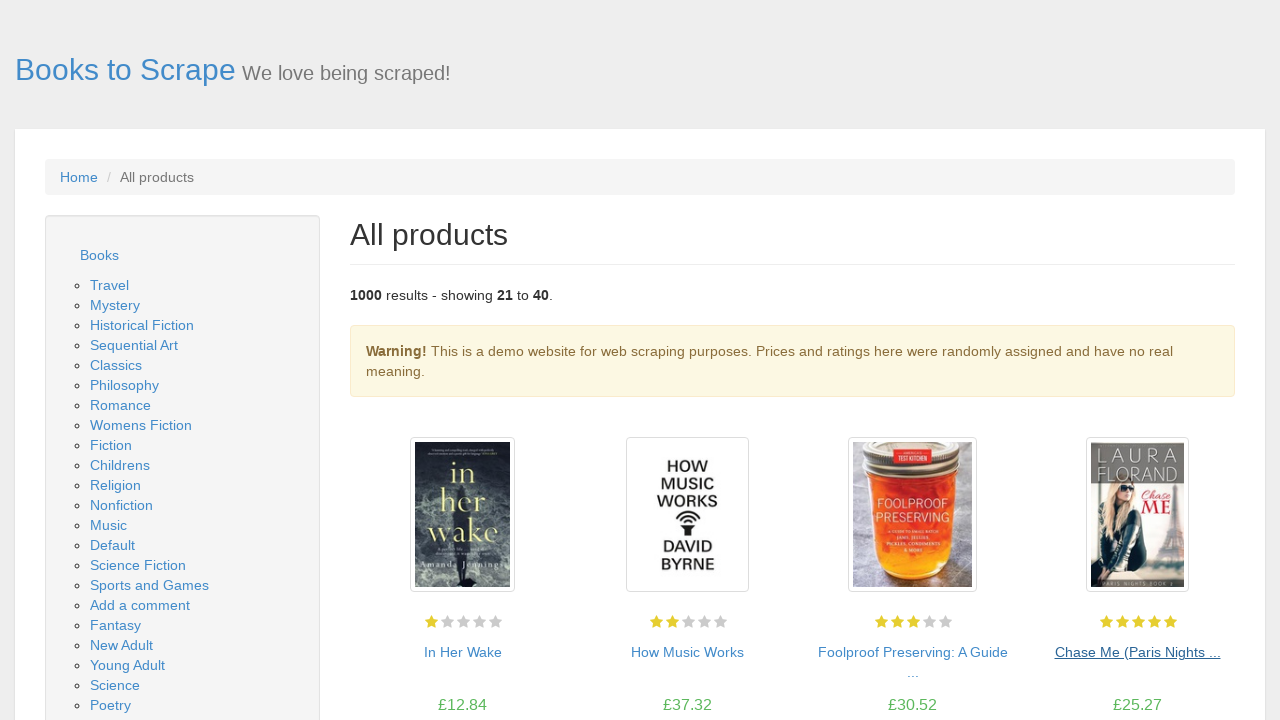

Verified book articles are present on page 2
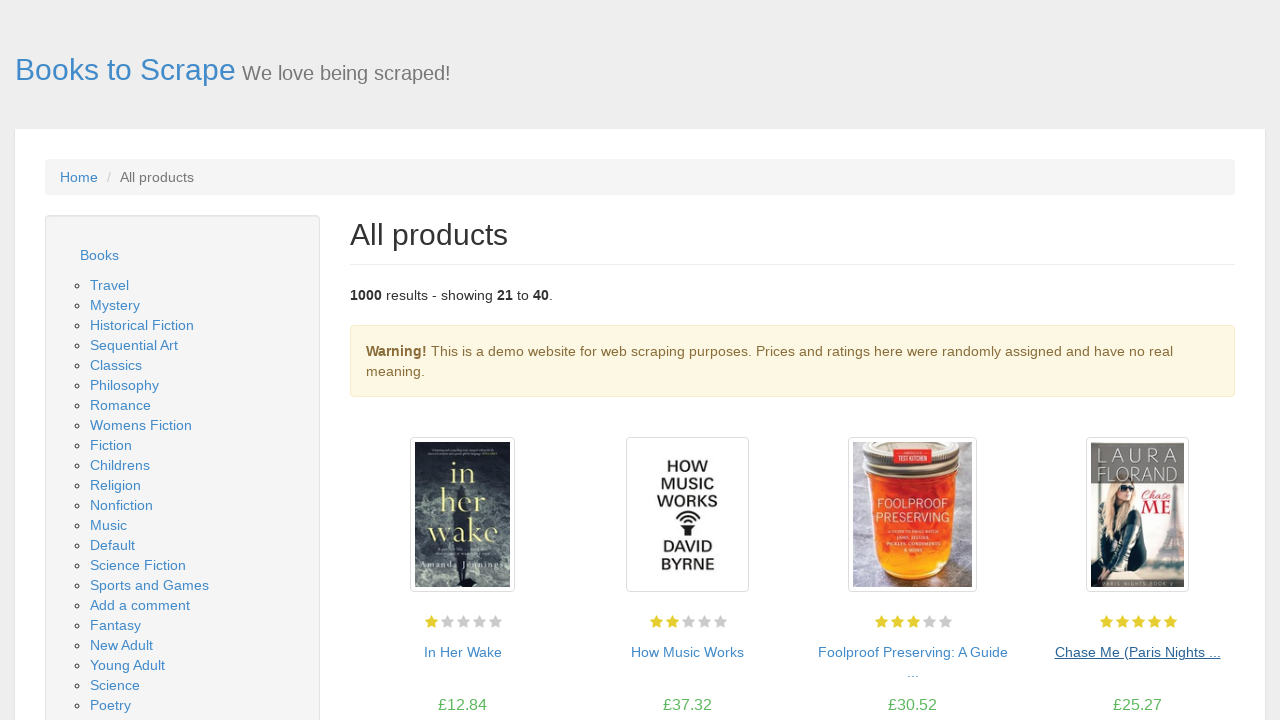

Clicked next pagination button to navigate to page 3 at (1206, 654) on li.next a
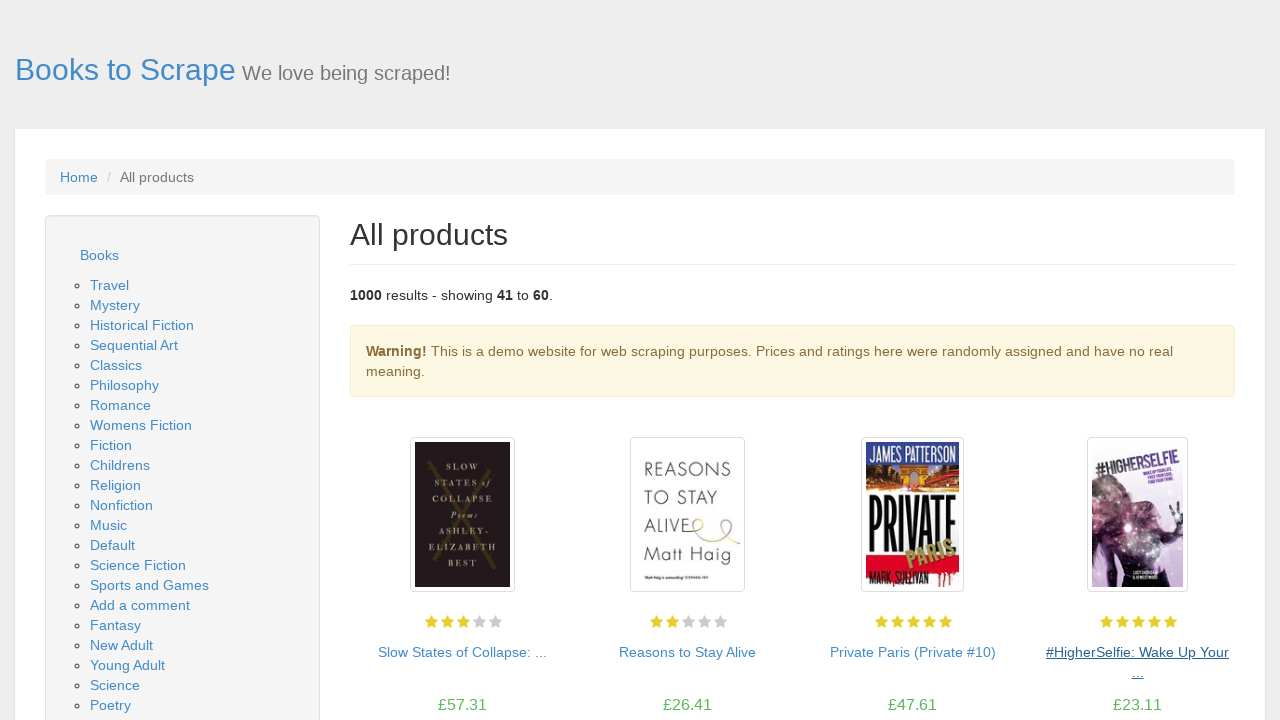

Waited for book listings container to load on page 3
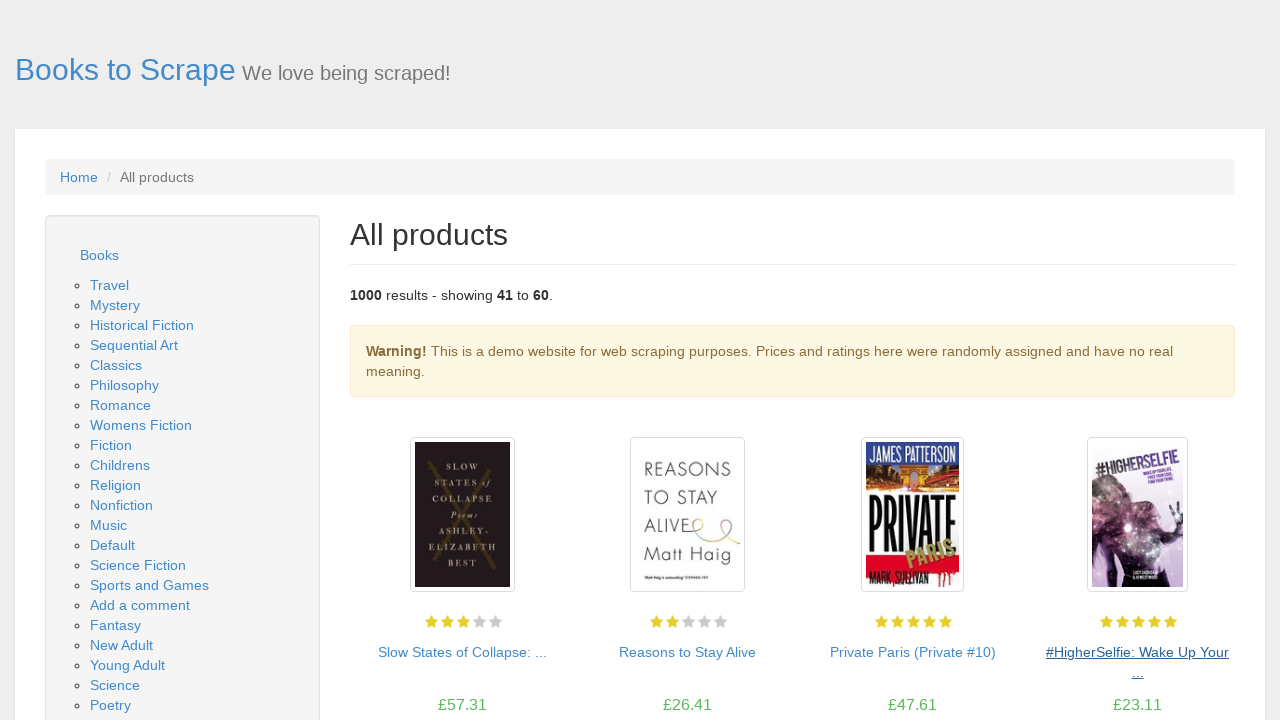

Verified book articles are present on page 3
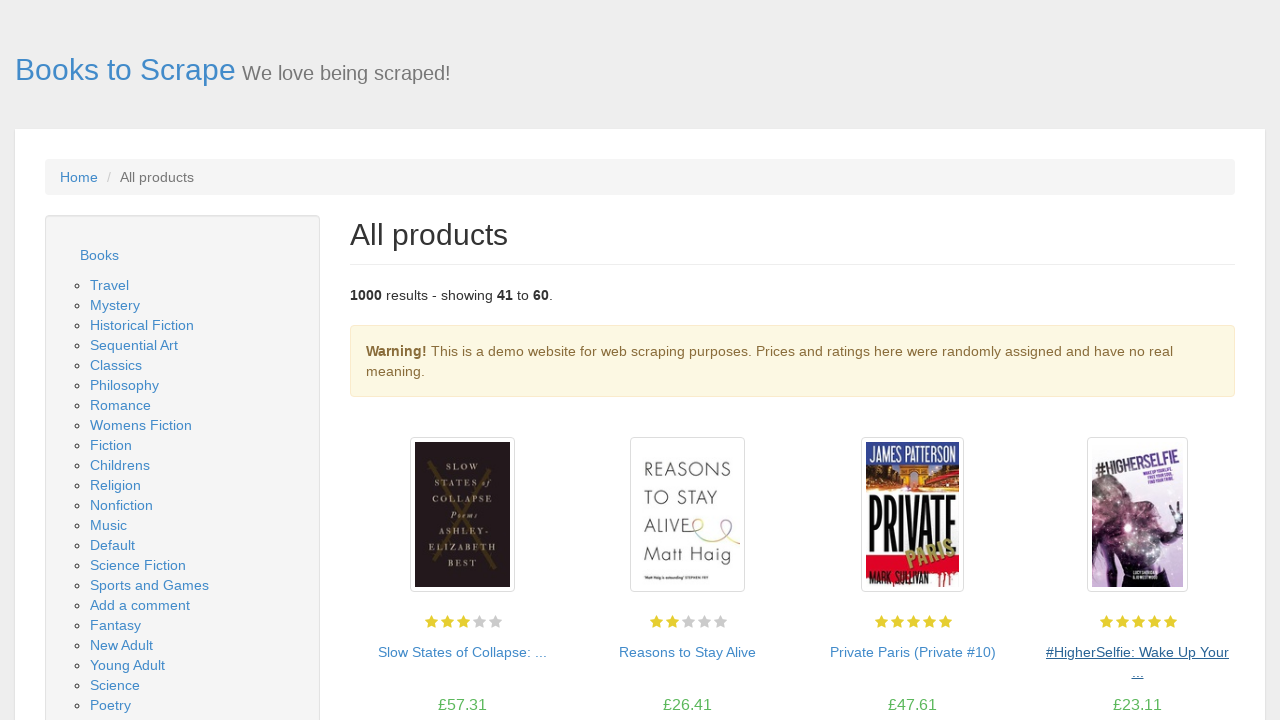

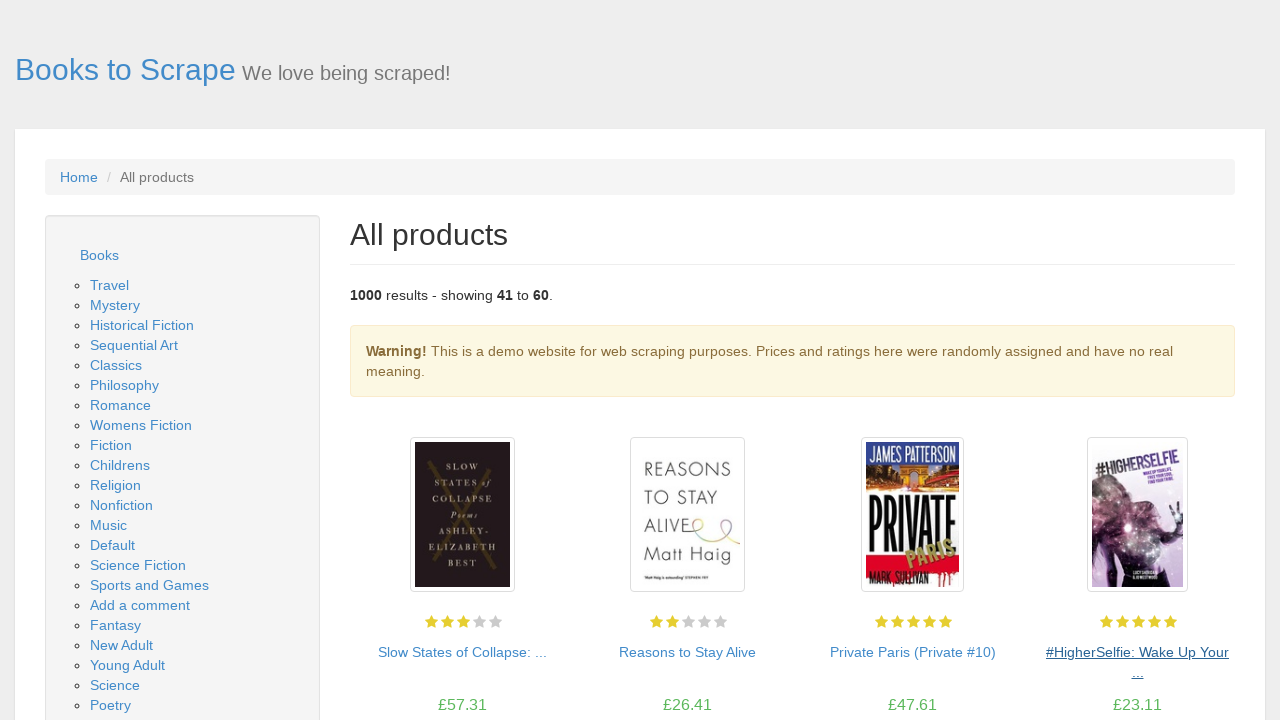